Tests dropdown/select menu functionality by selecting "Green" option from an old-style select menu on the DemoQA practice page

Starting URL: https://demoqa.com/select-menu

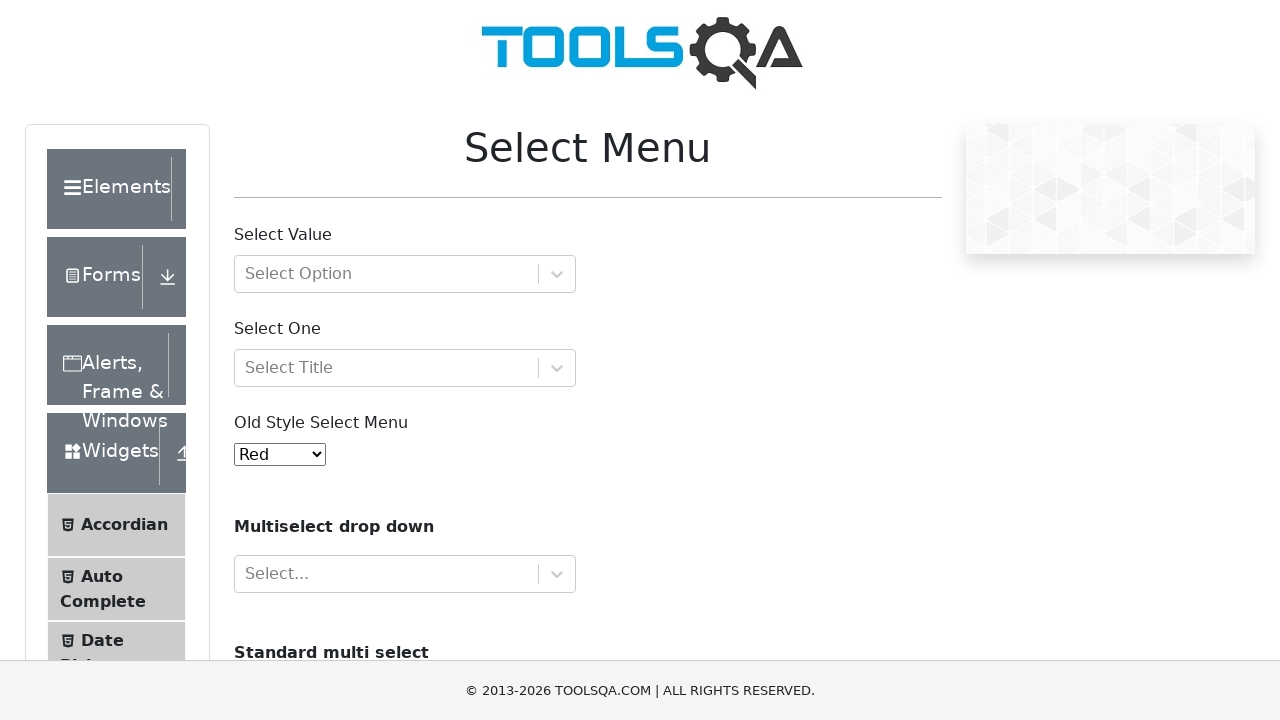

Navigated to DemoQA Select Menu practice page
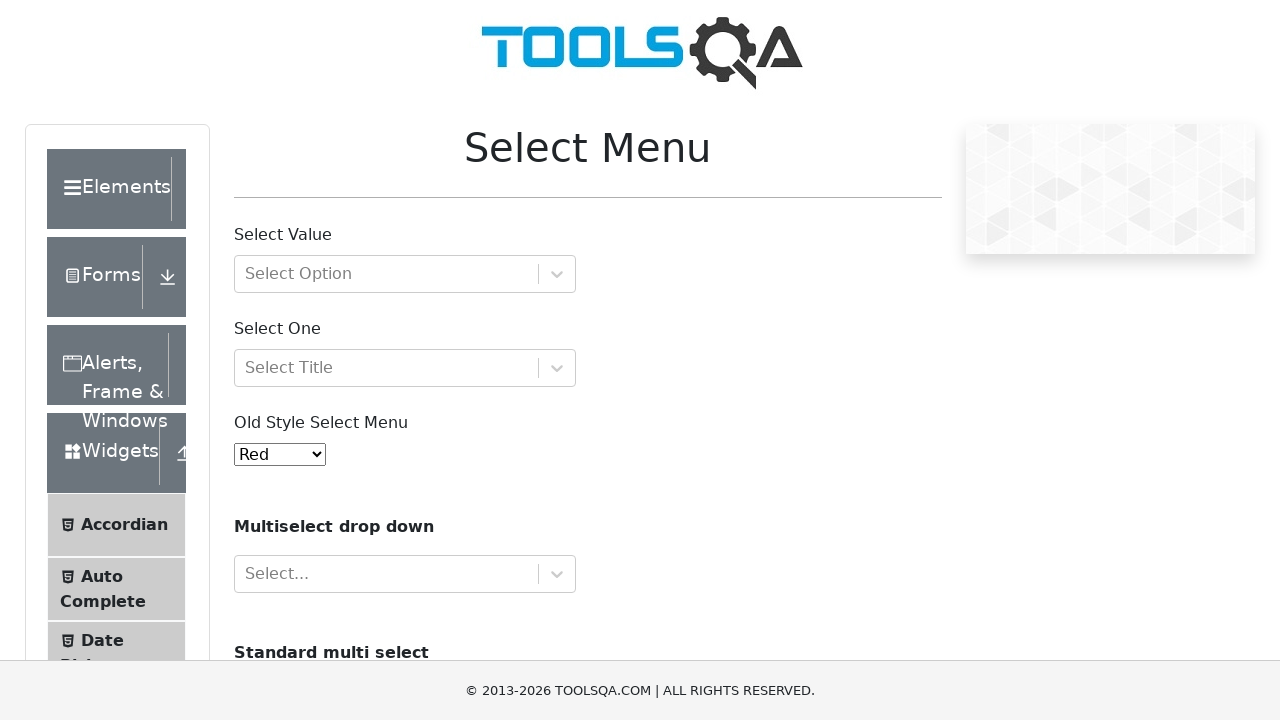

Selected 'Green' option from old-style select menu on #oldSelectMenu
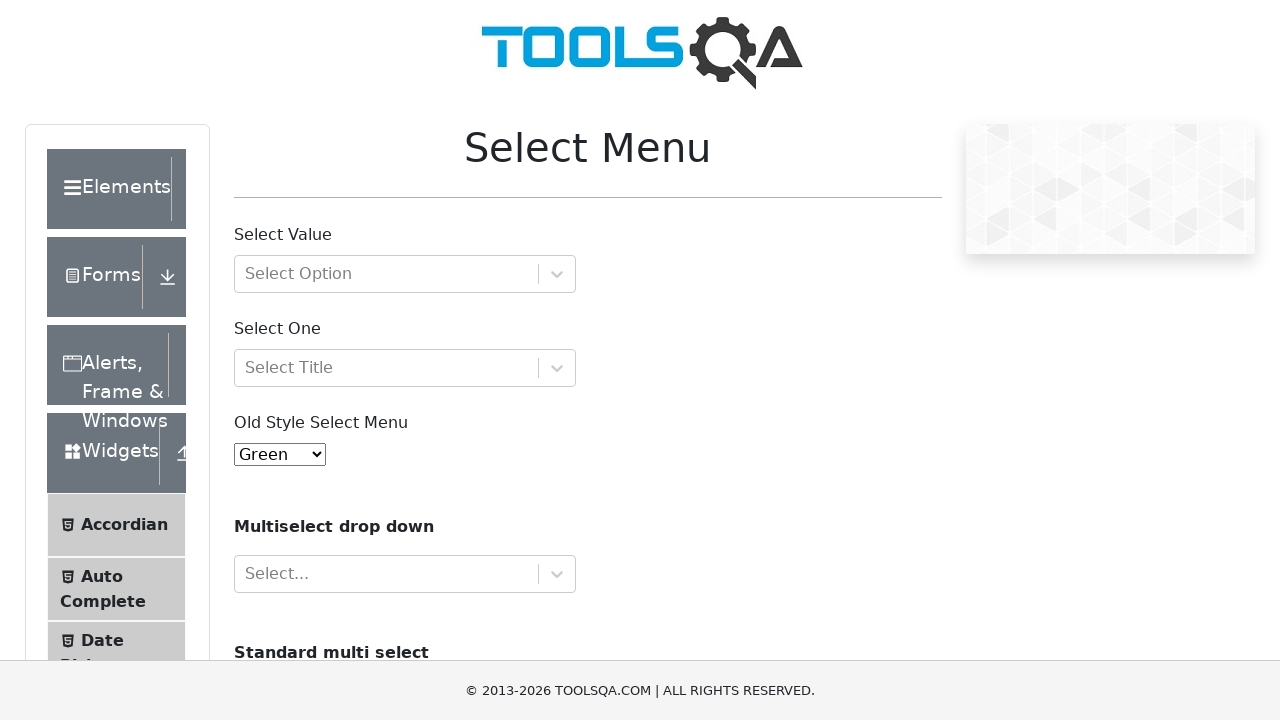

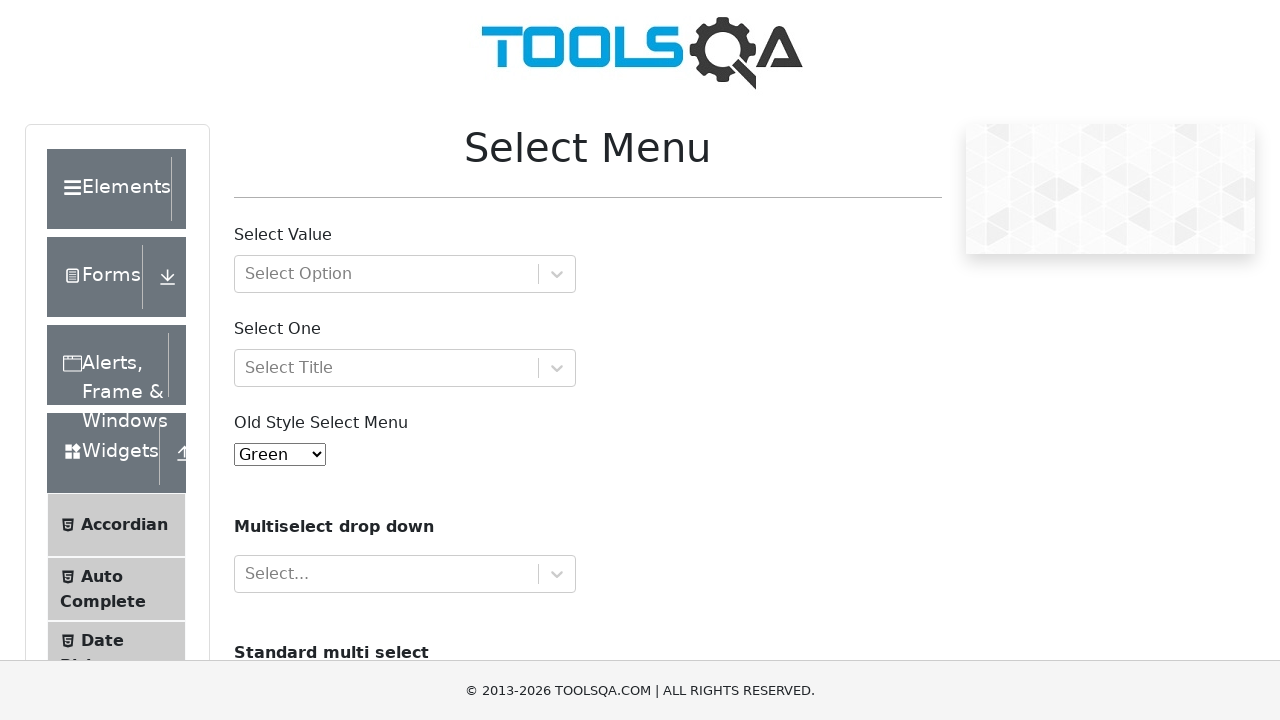